Navigates to Orlen Connect platform and continuously clicks the "Show more" button to load all available demand items on the page

Starting URL: https://connect.orlen.pl/servlet/HomeServlet?

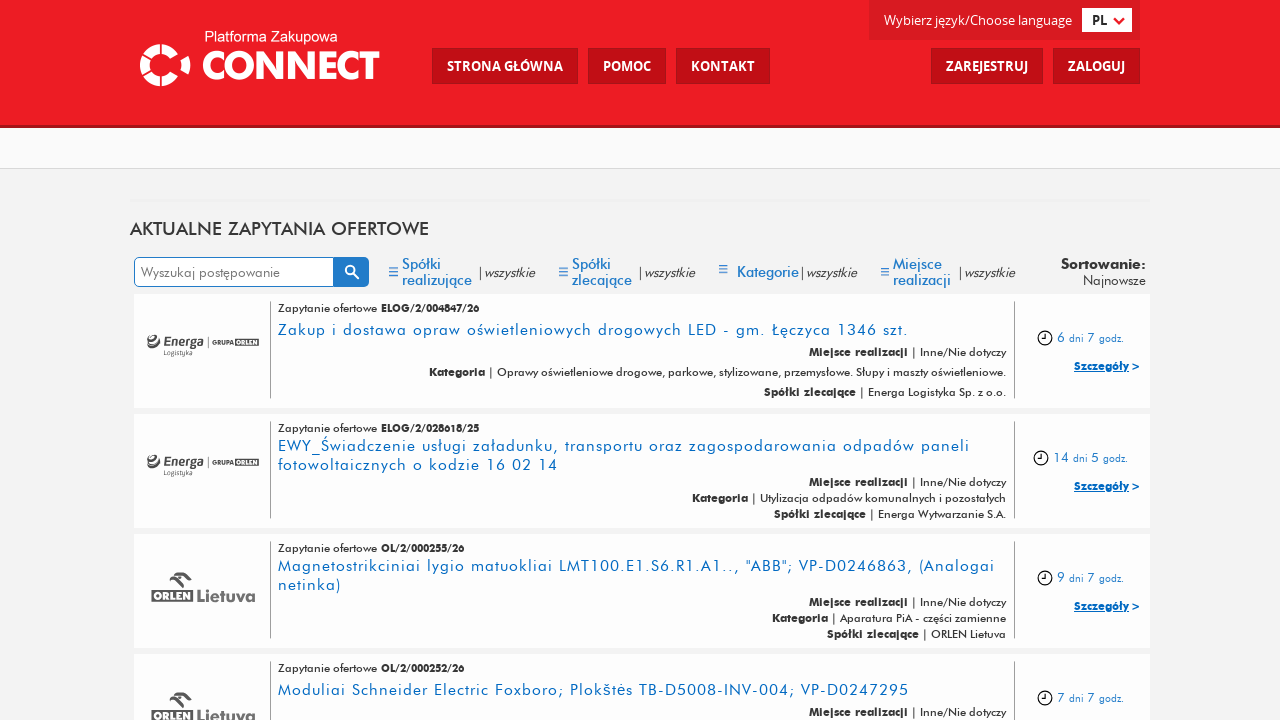

Waited for demand items to load on Orlen Connect platform
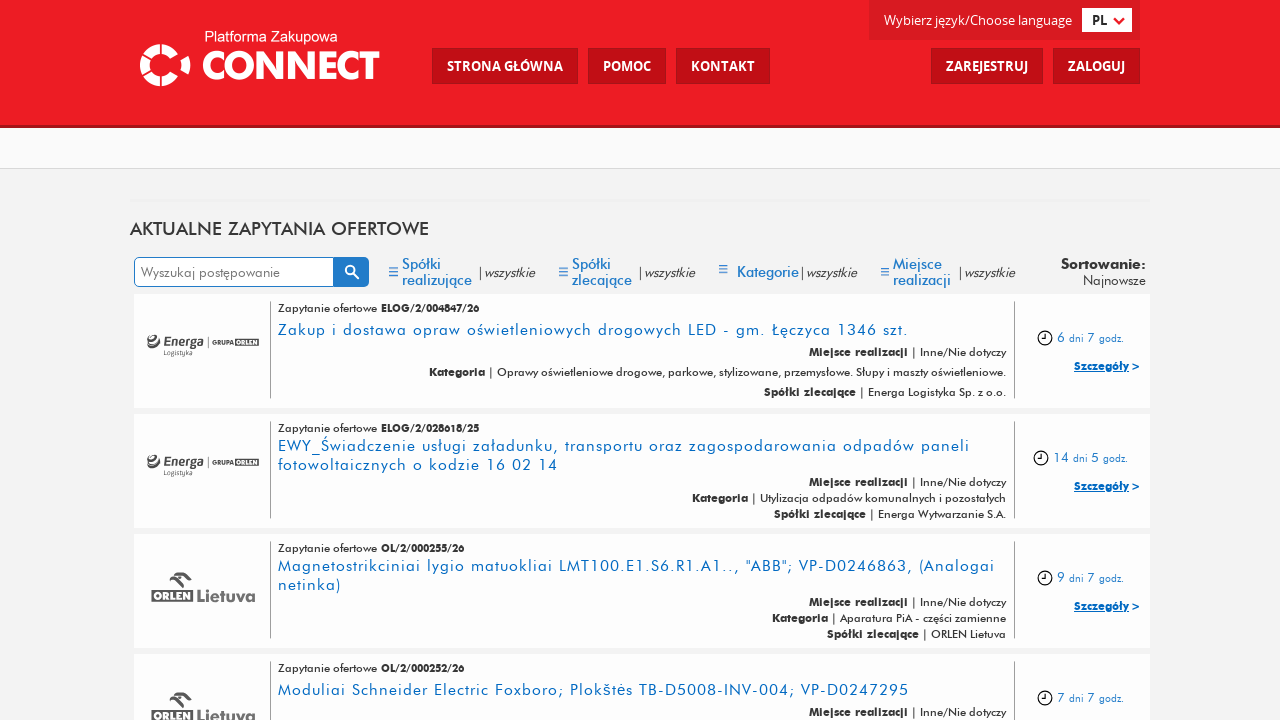

Clicked 'Show more' button to load additional demand items at (640, 502) on a.link-btn.link-load-more
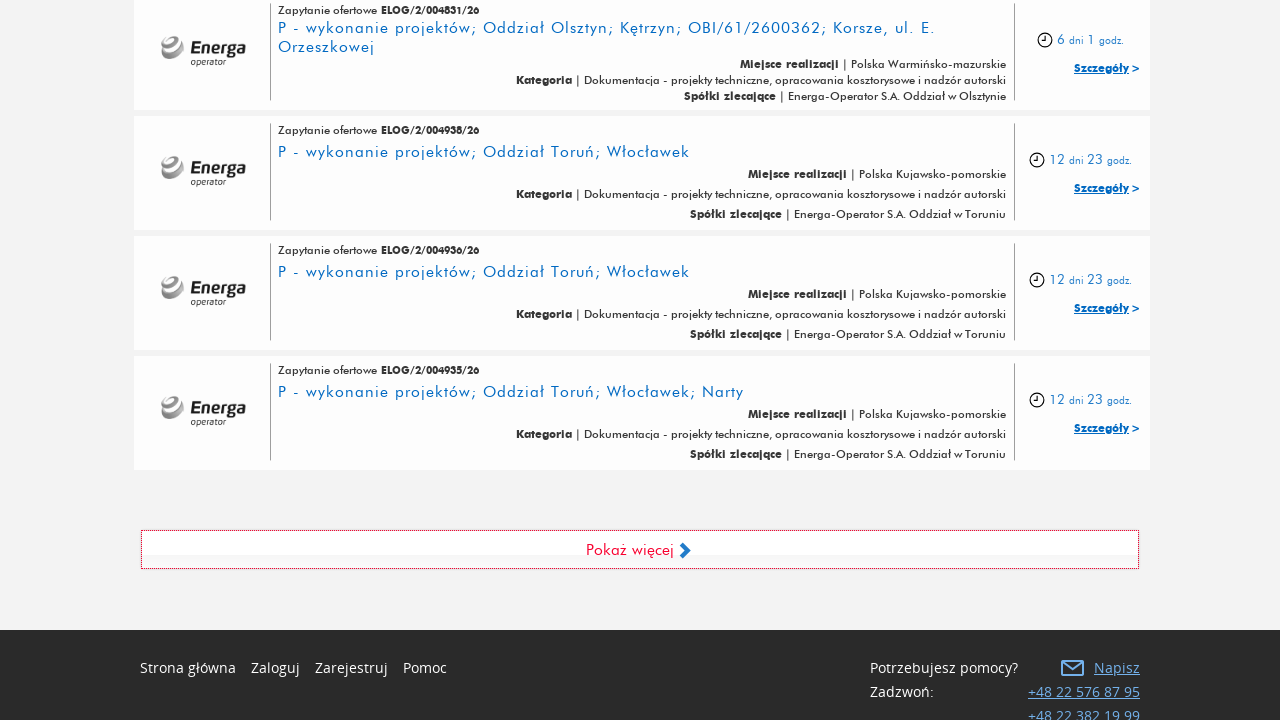

Scrolled to bottom of page to trigger lazy loading
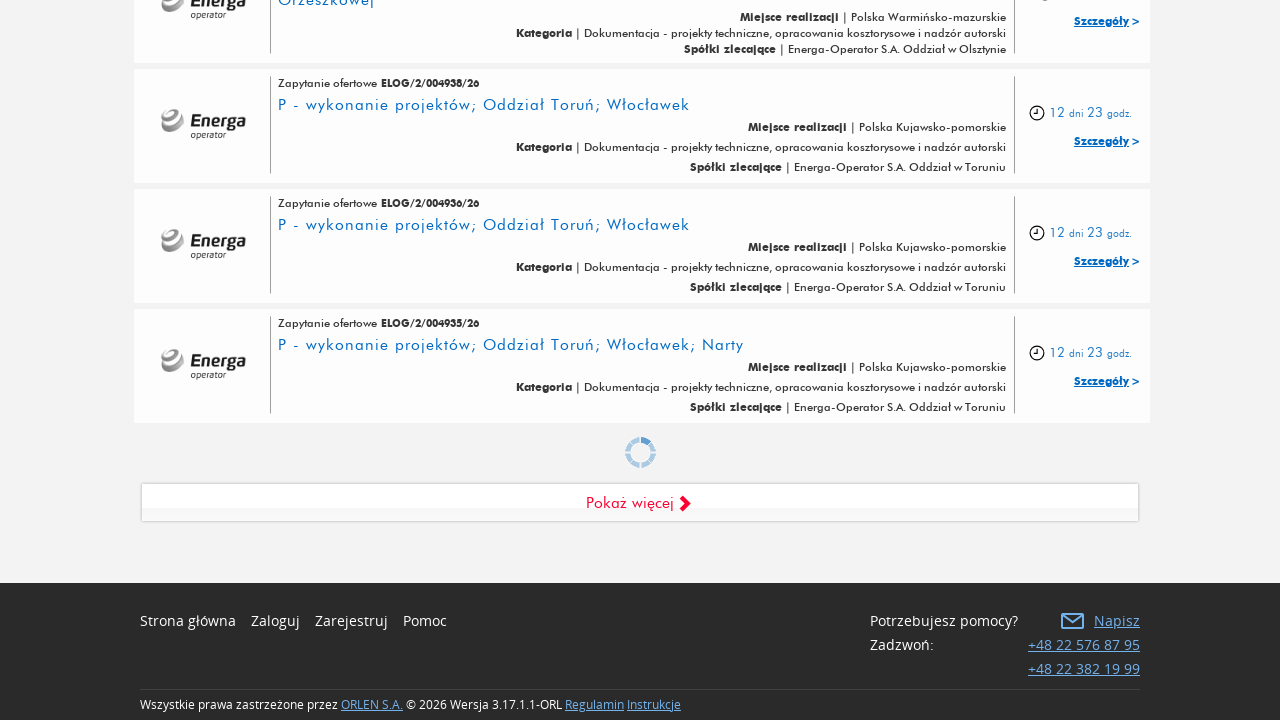

Waited 2 seconds for new content to load
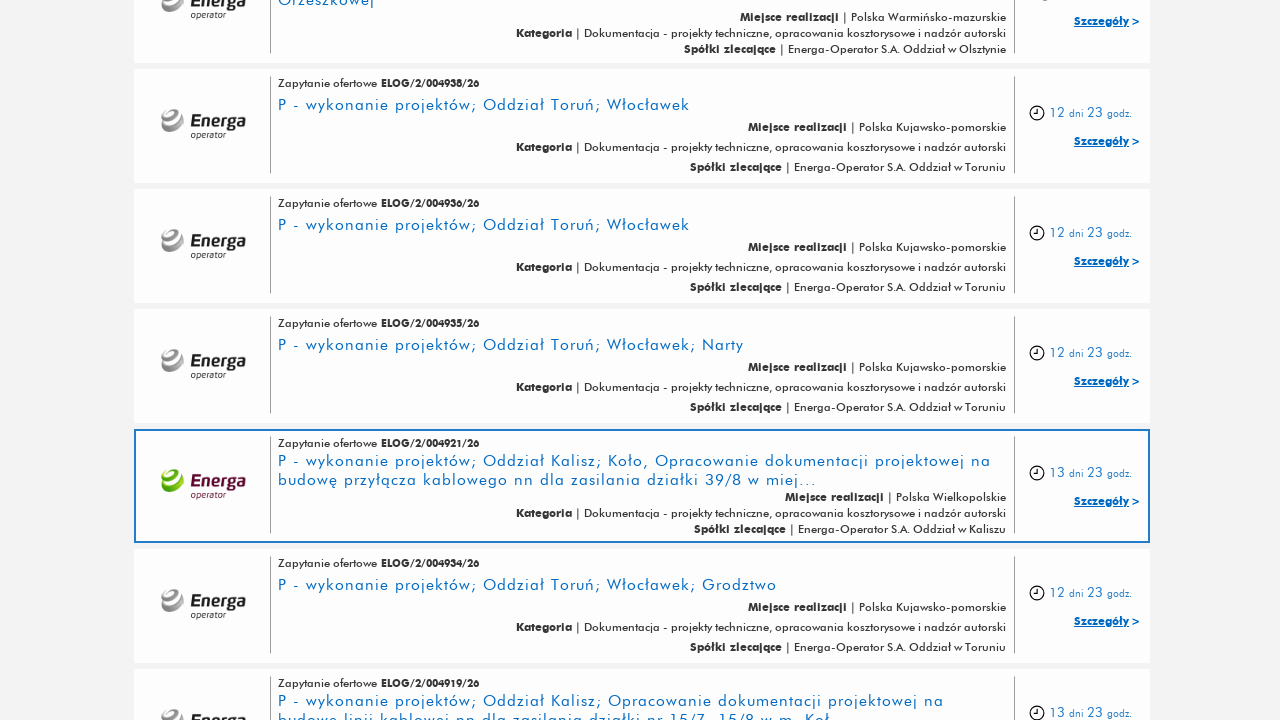

Clicked 'Show more' button to load additional demand items at (640, 502) on a.link-btn.link-load-more
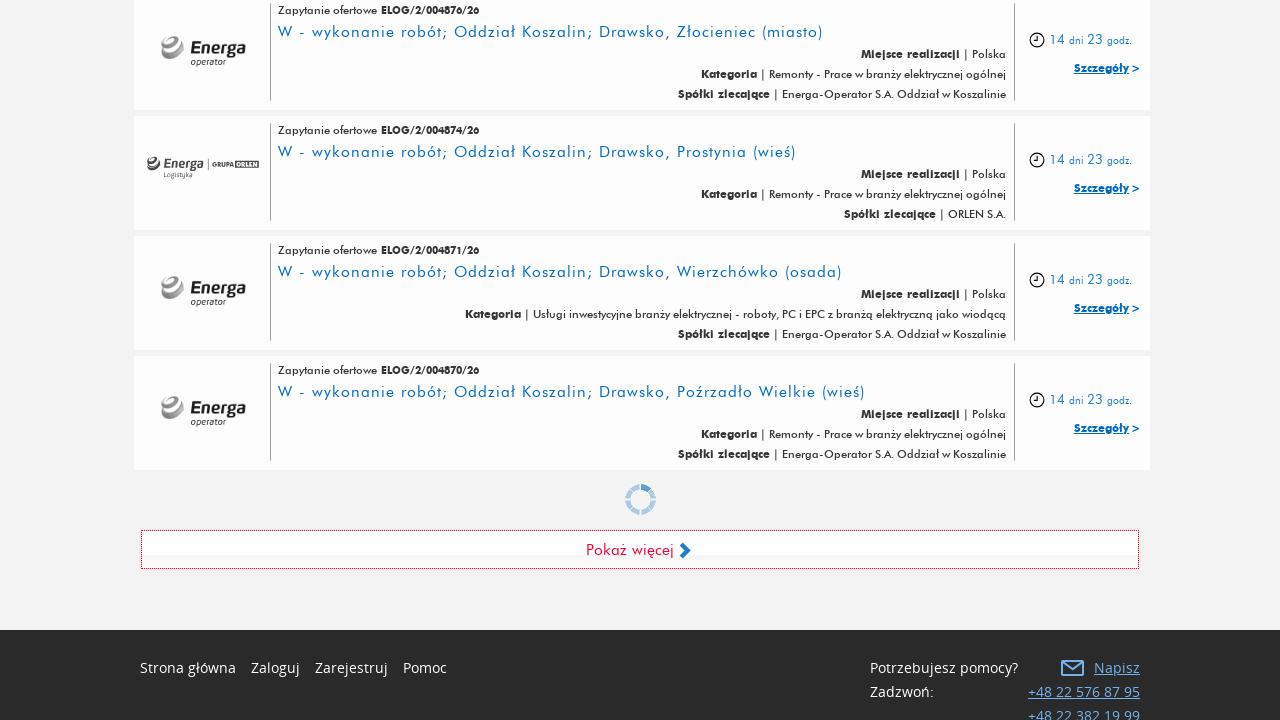

Scrolled to bottom of page to trigger lazy loading
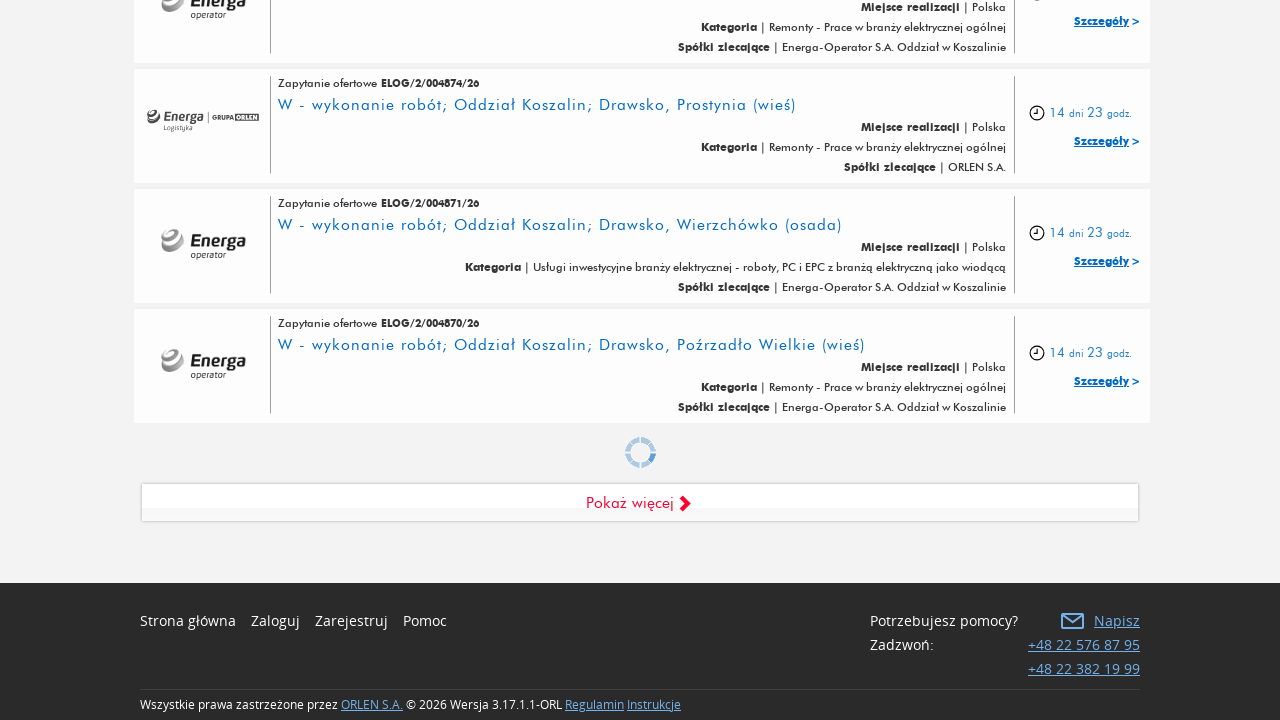

Waited 2 seconds for new content to load
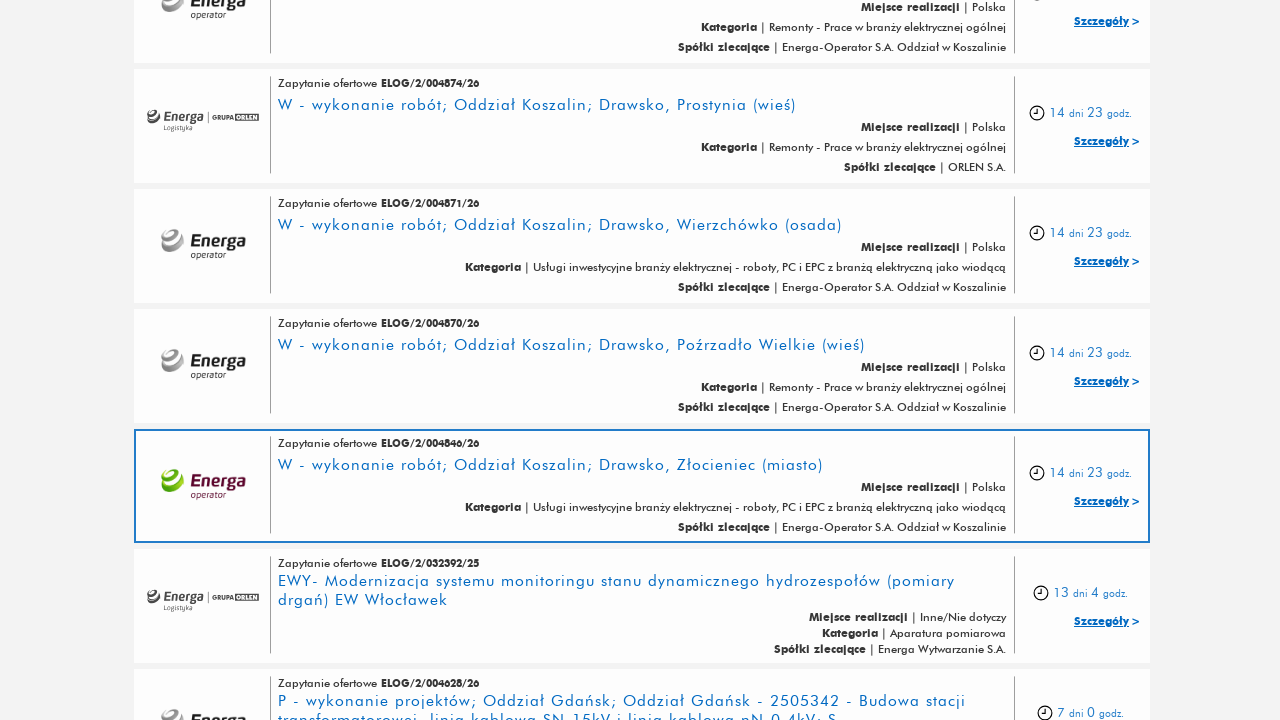

Clicked 'Show more' button to load additional demand items at (640, 502) on a.link-btn.link-load-more
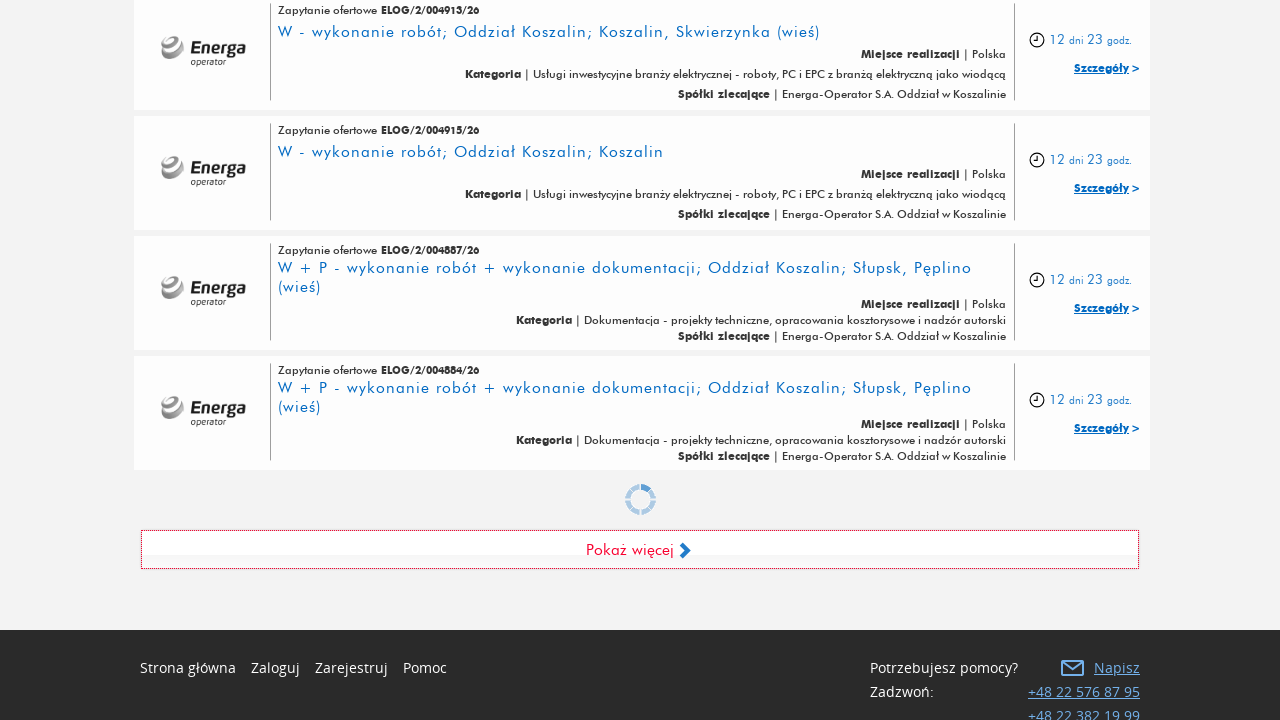

Scrolled to bottom of page to trigger lazy loading
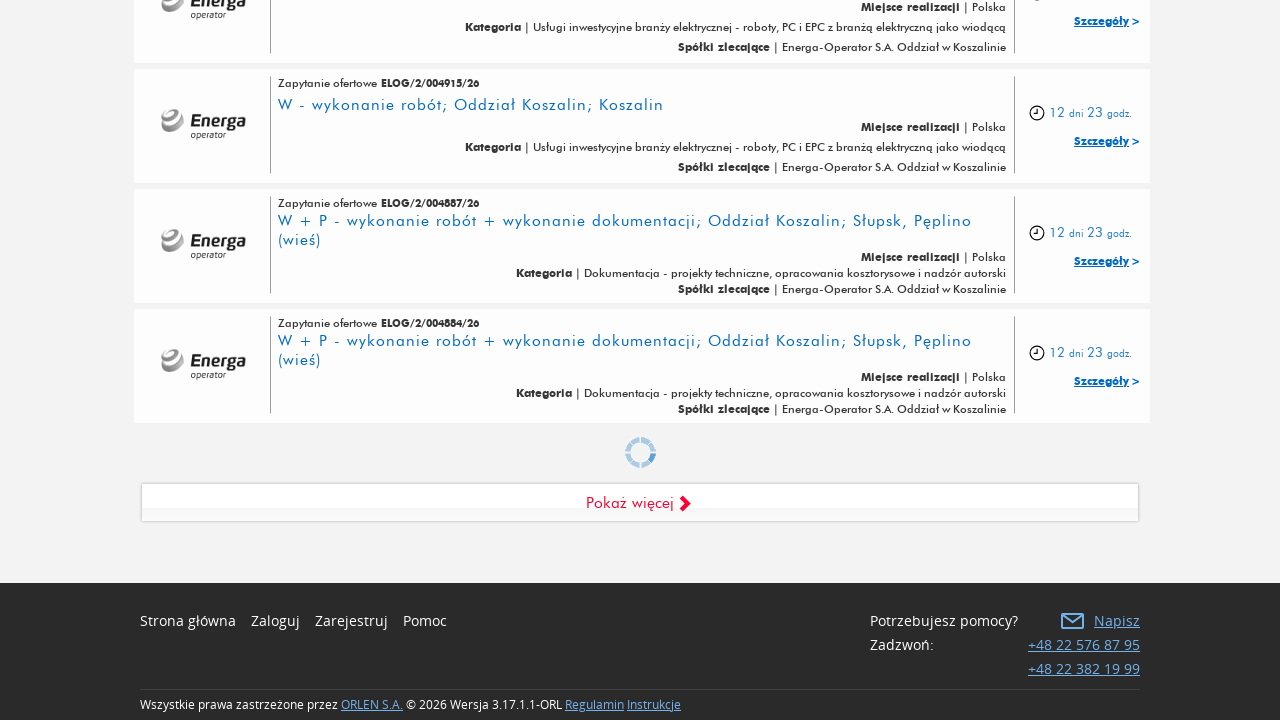

Waited 2 seconds for new content to load
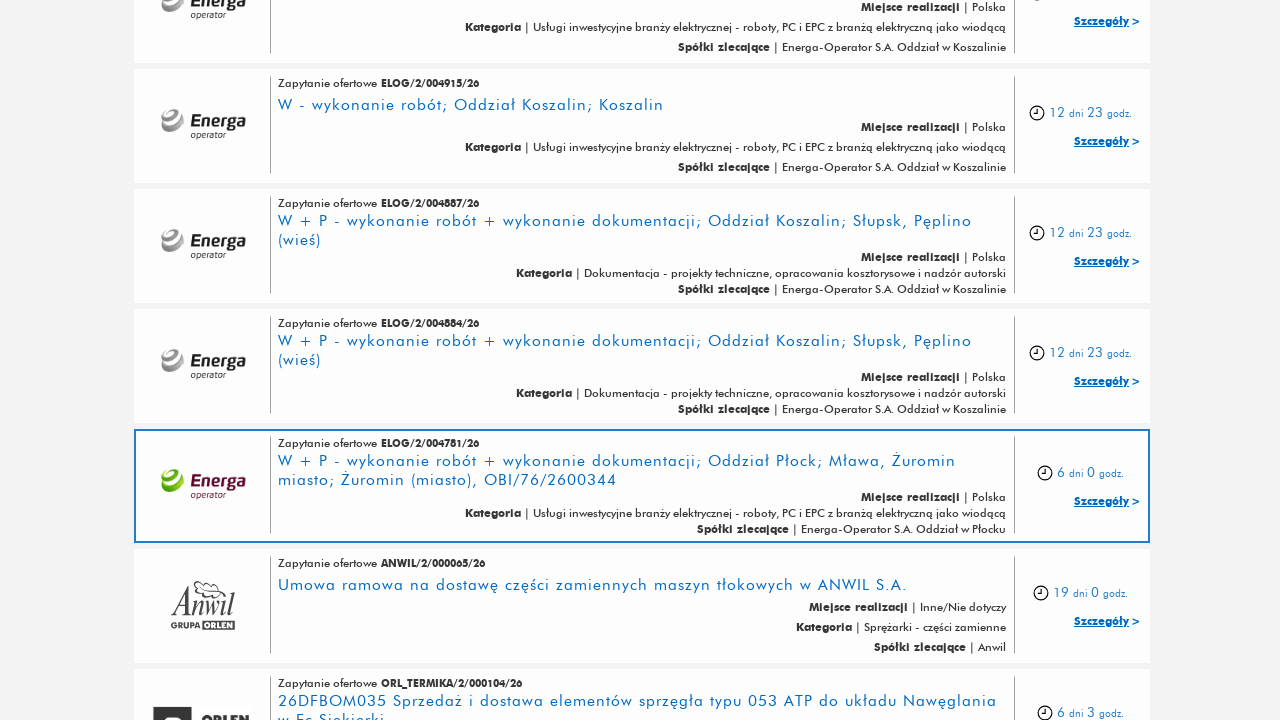

Clicked 'Show more' button to load additional demand items at (640, 502) on a.link-btn.link-load-more
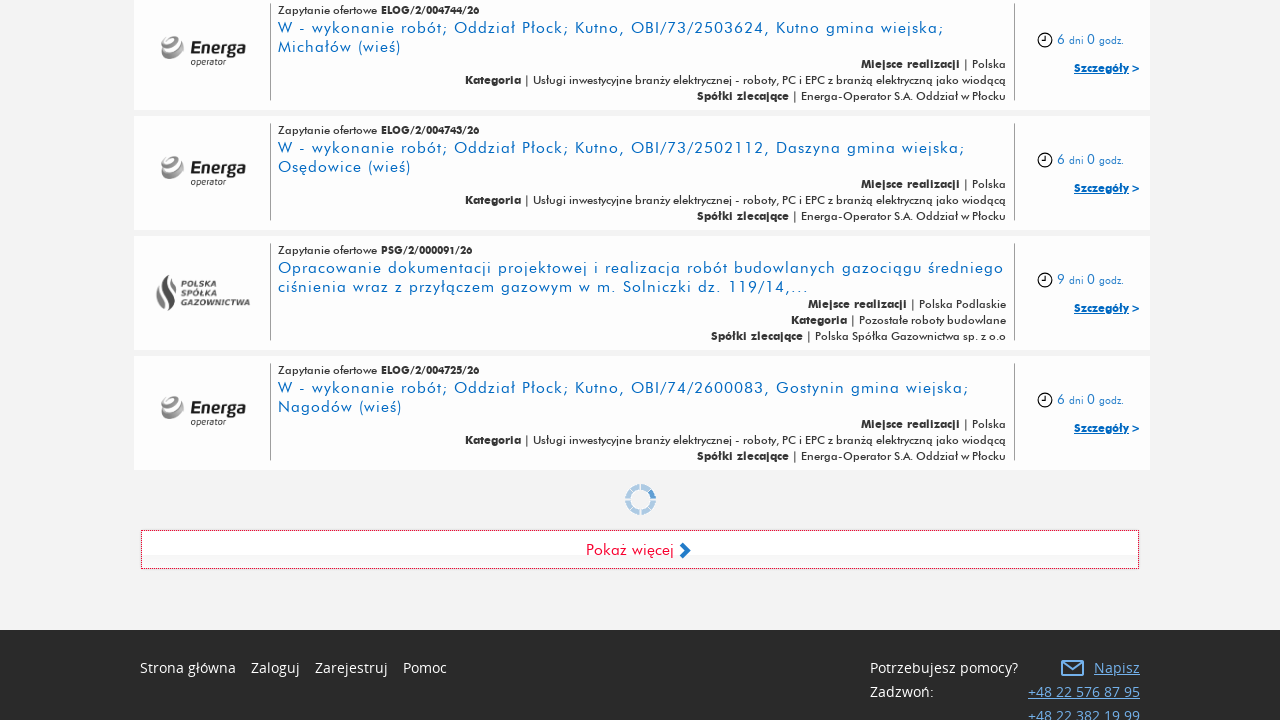

Scrolled to bottom of page to trigger lazy loading
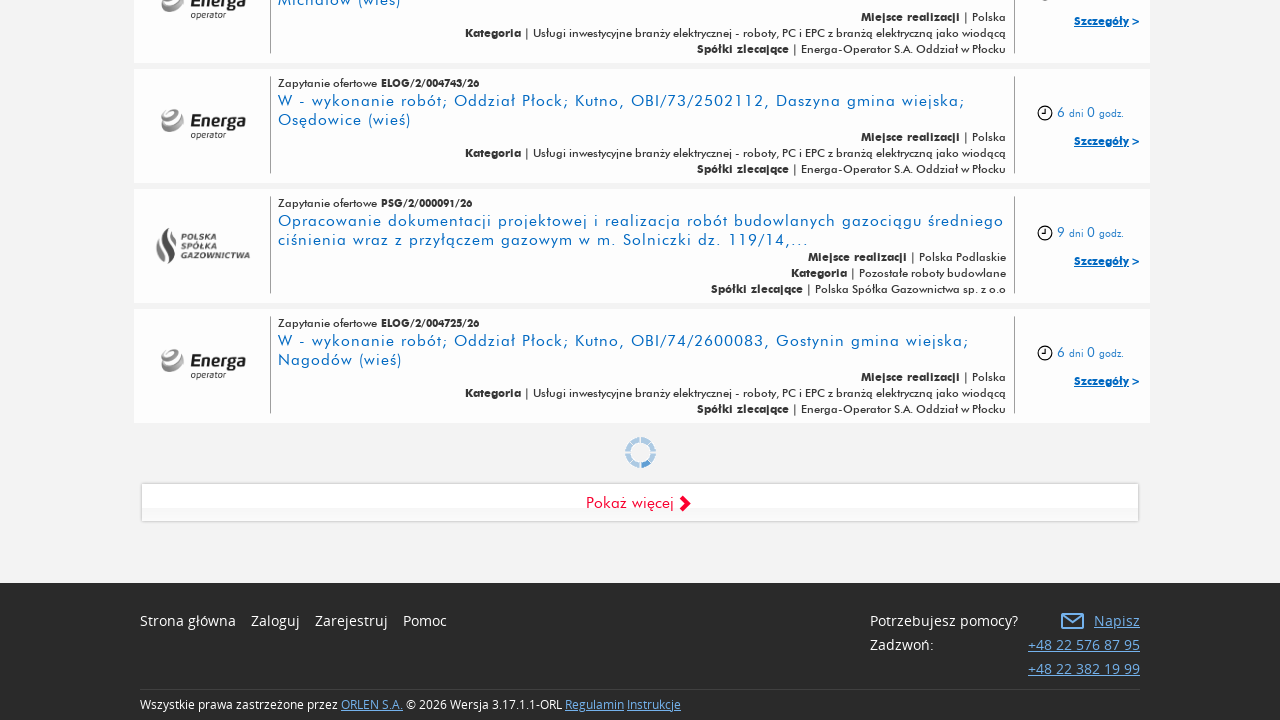

Waited 2 seconds for new content to load
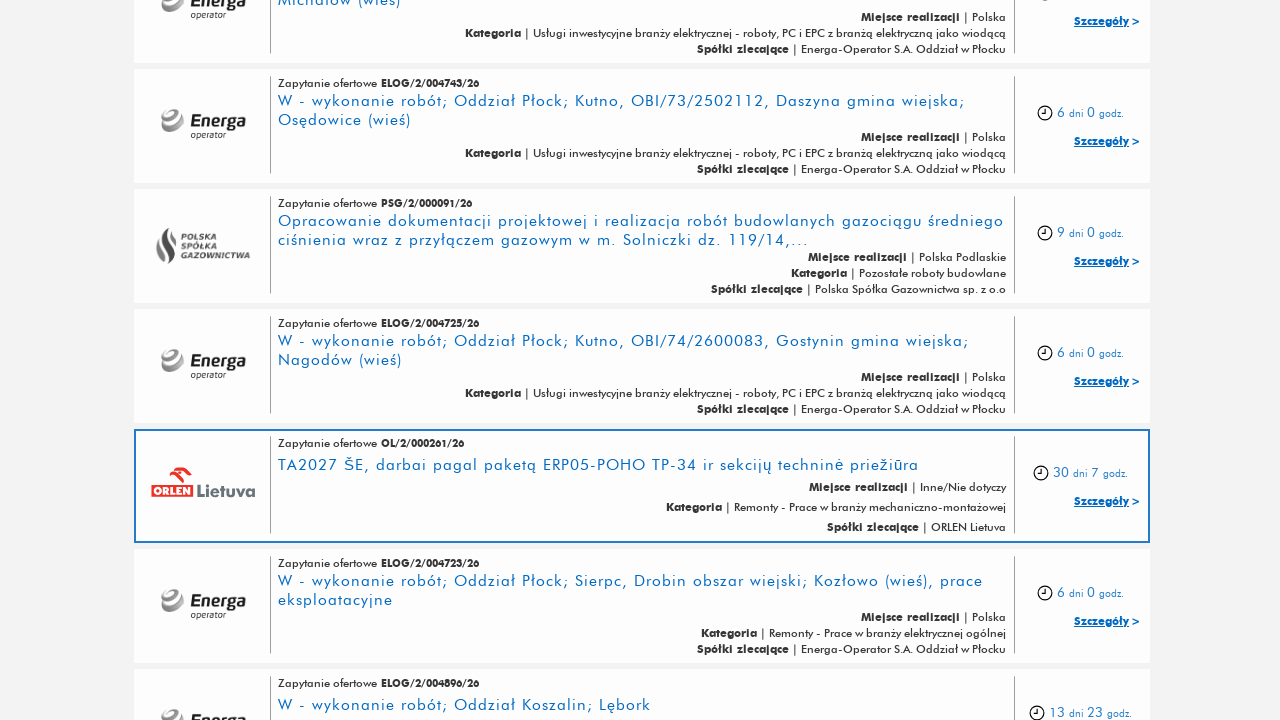

Clicked 'Show more' button to load additional demand items at (640, 502) on a.link-btn.link-load-more
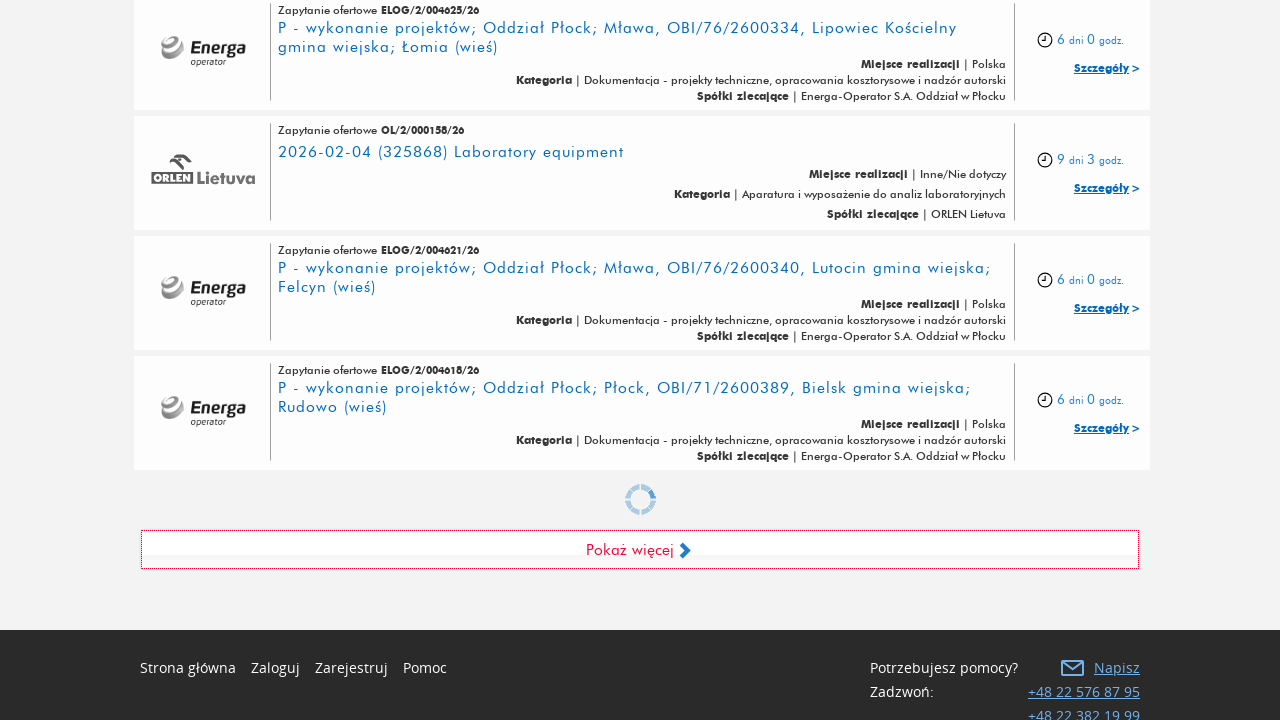

Scrolled to bottom of page to trigger lazy loading
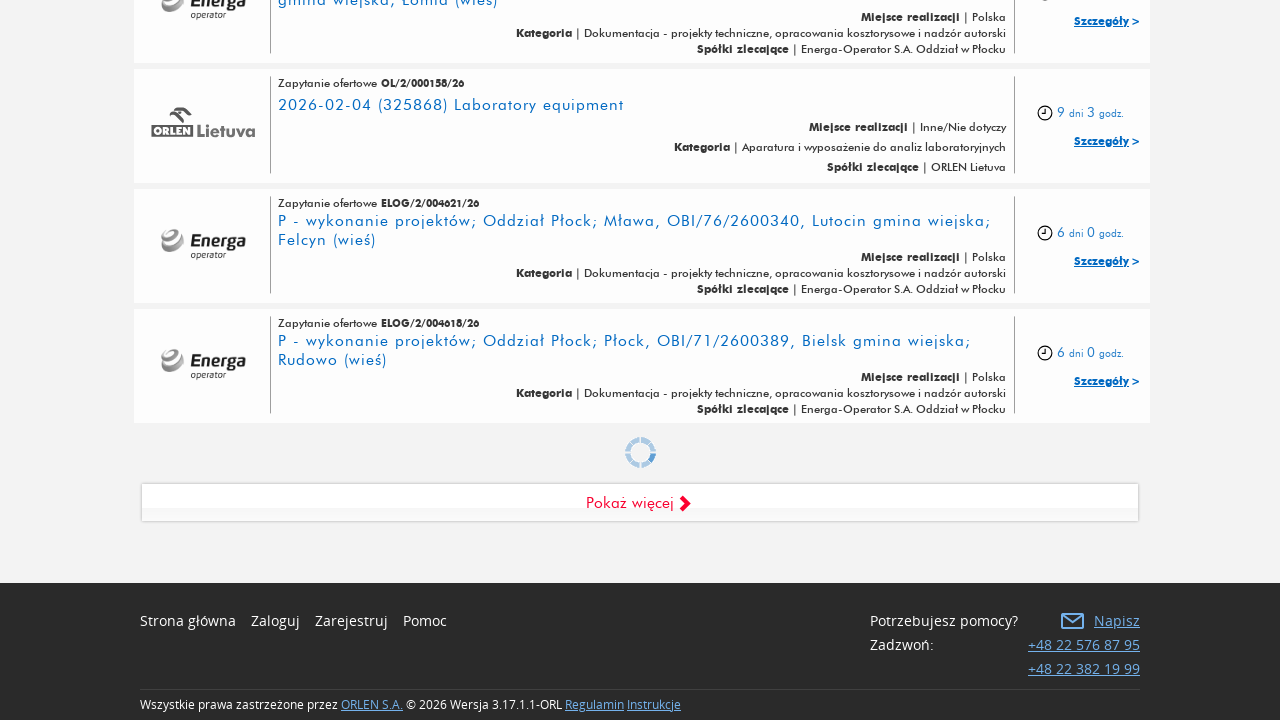

Waited 2 seconds for new content to load
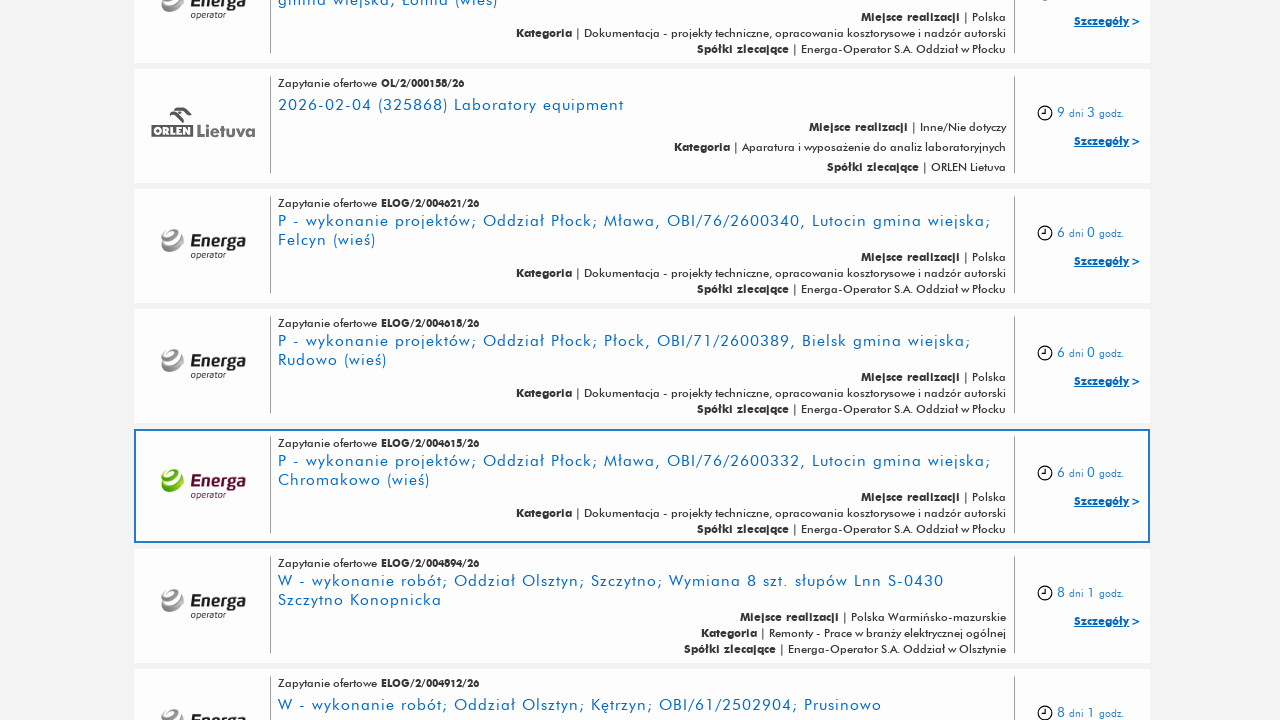

Verified that demand items are present on the page
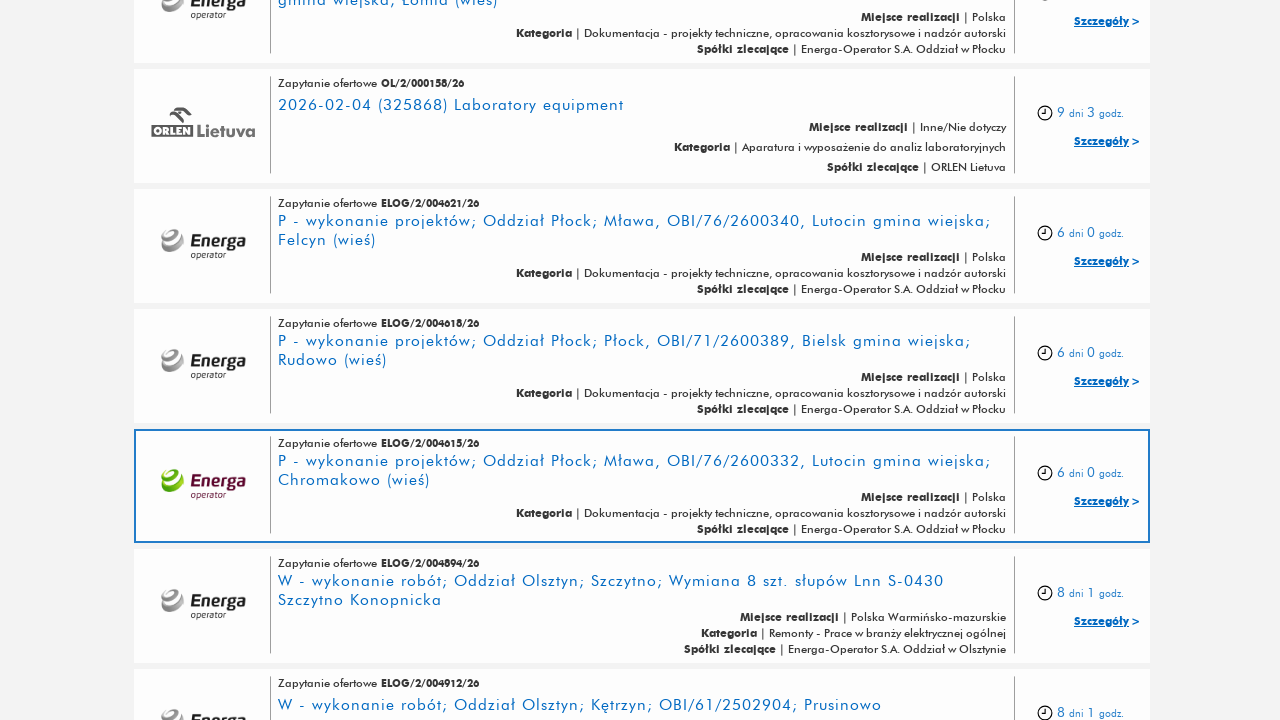

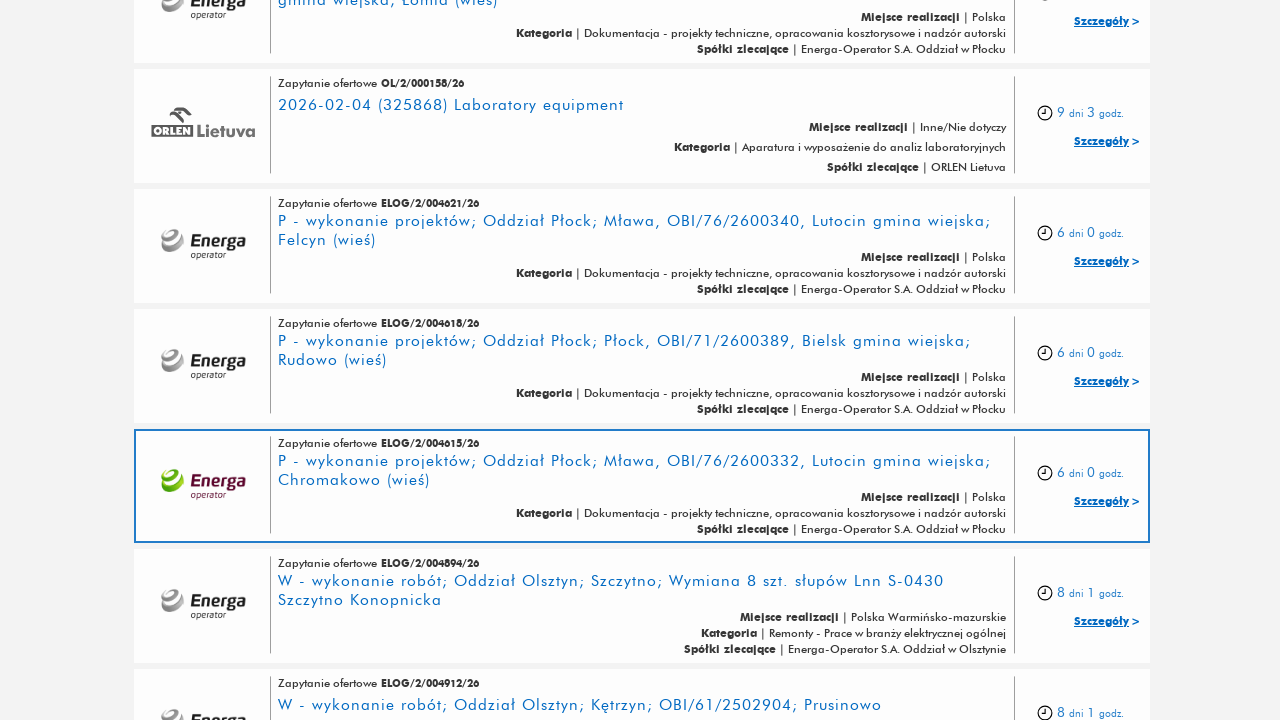